Tests checking and then unchecking the mark all as complete toggle

Starting URL: https://demo.playwright.dev/todomvc

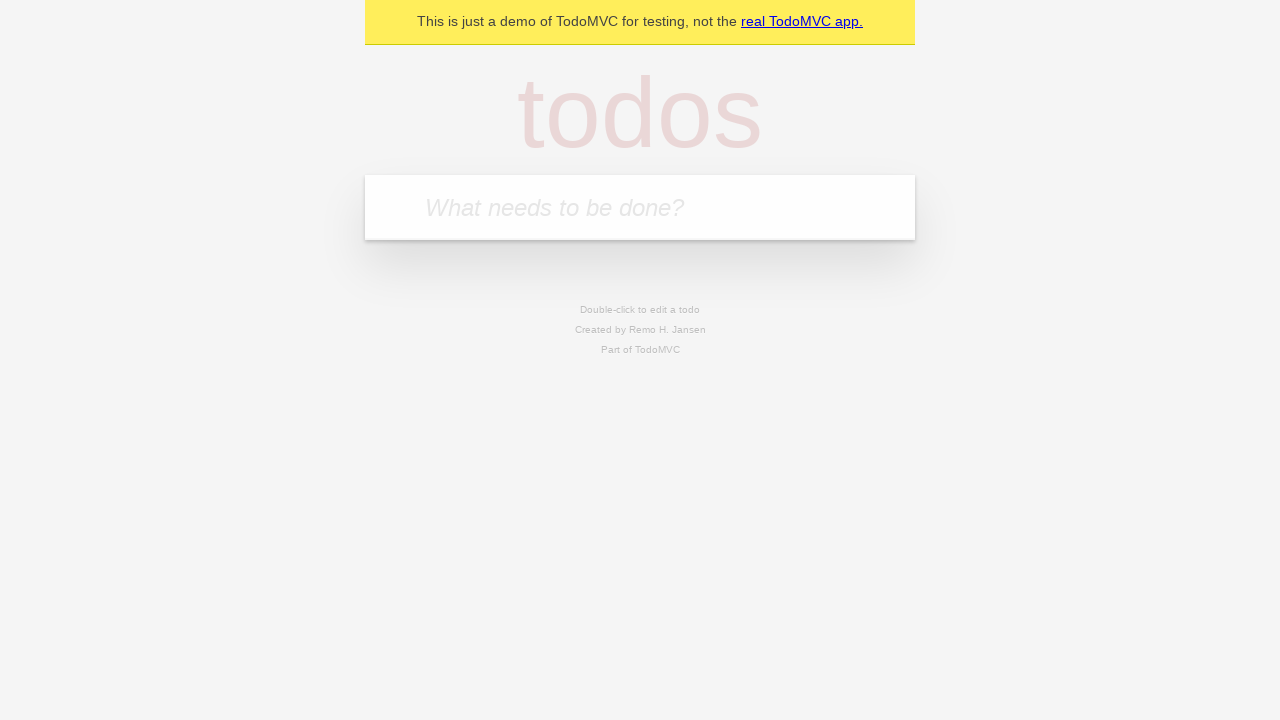

Filled first todo item with 'buy some cheese' on internal:attr=[placeholder="What needs to be done?"i]
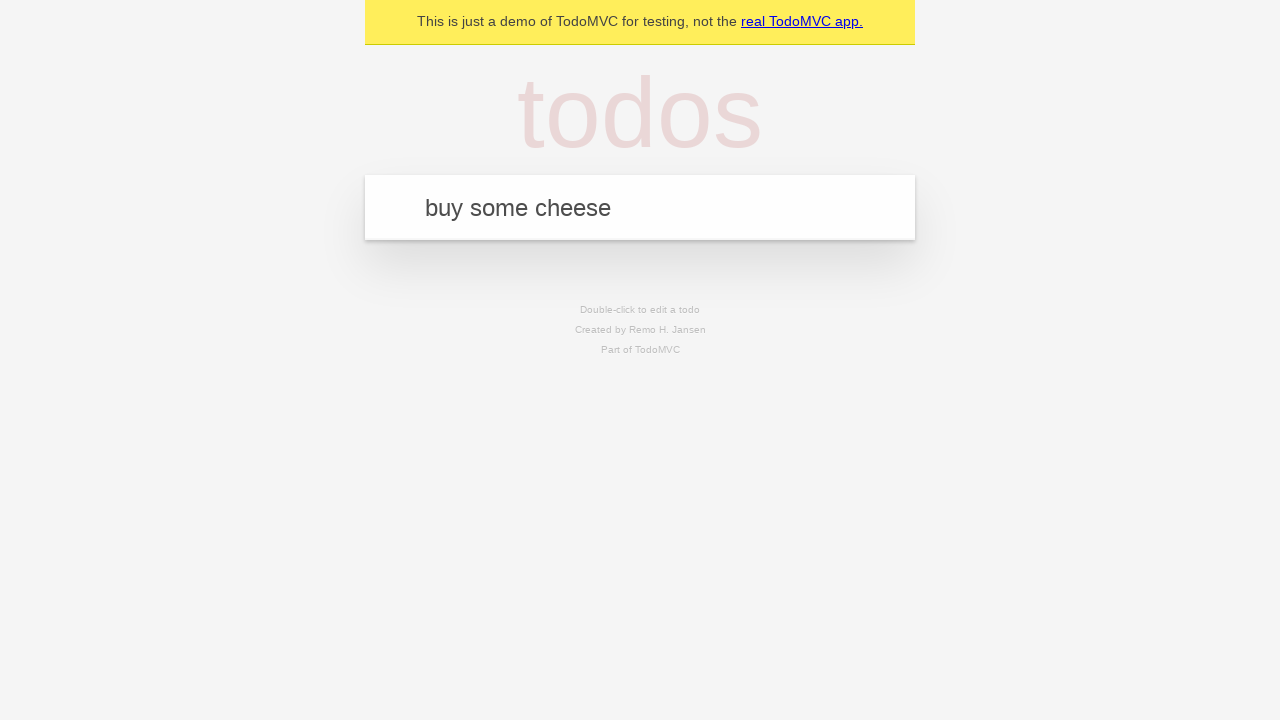

Pressed Enter to add first todo item on internal:attr=[placeholder="What needs to be done?"i]
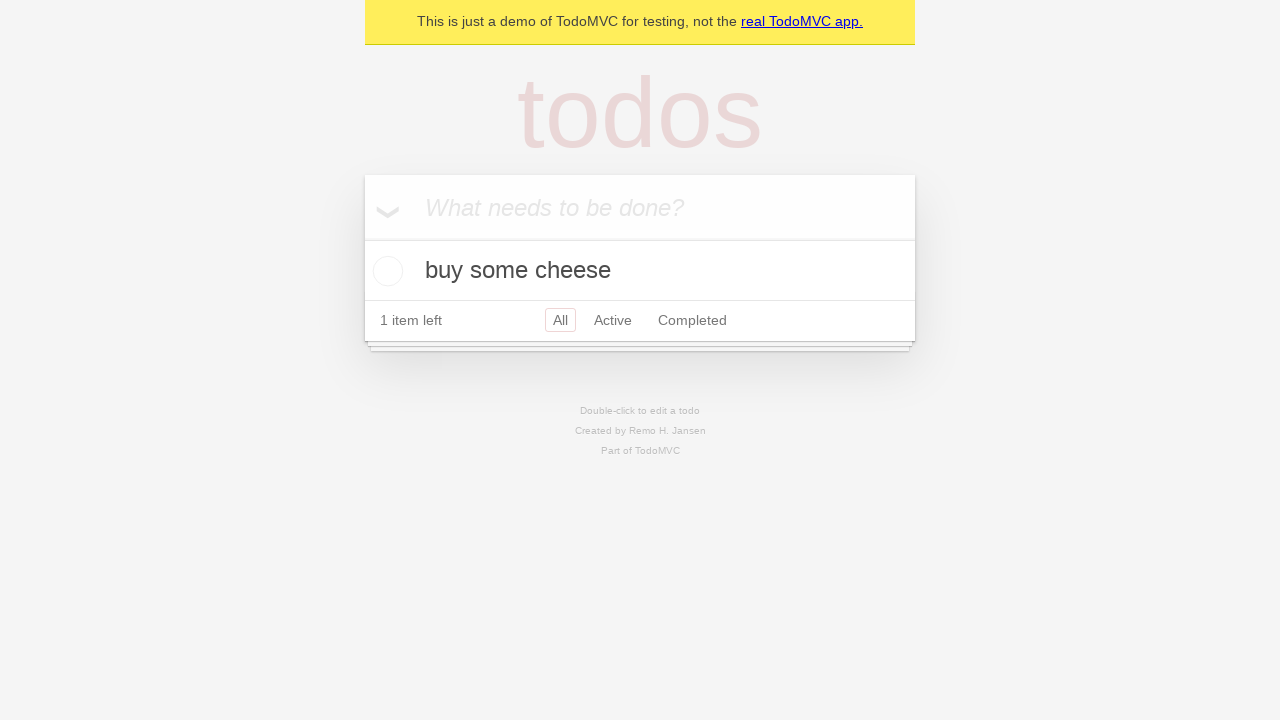

Filled second todo item with 'feed the cat' on internal:attr=[placeholder="What needs to be done?"i]
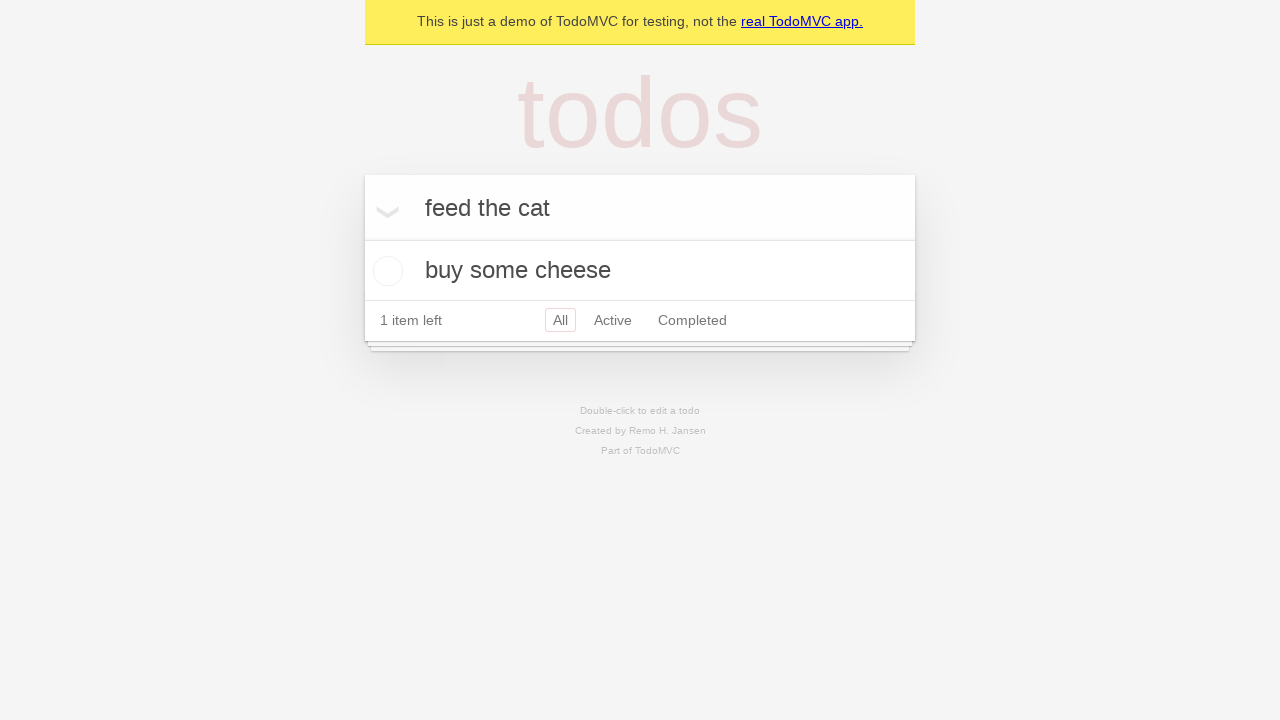

Pressed Enter to add second todo item on internal:attr=[placeholder="What needs to be done?"i]
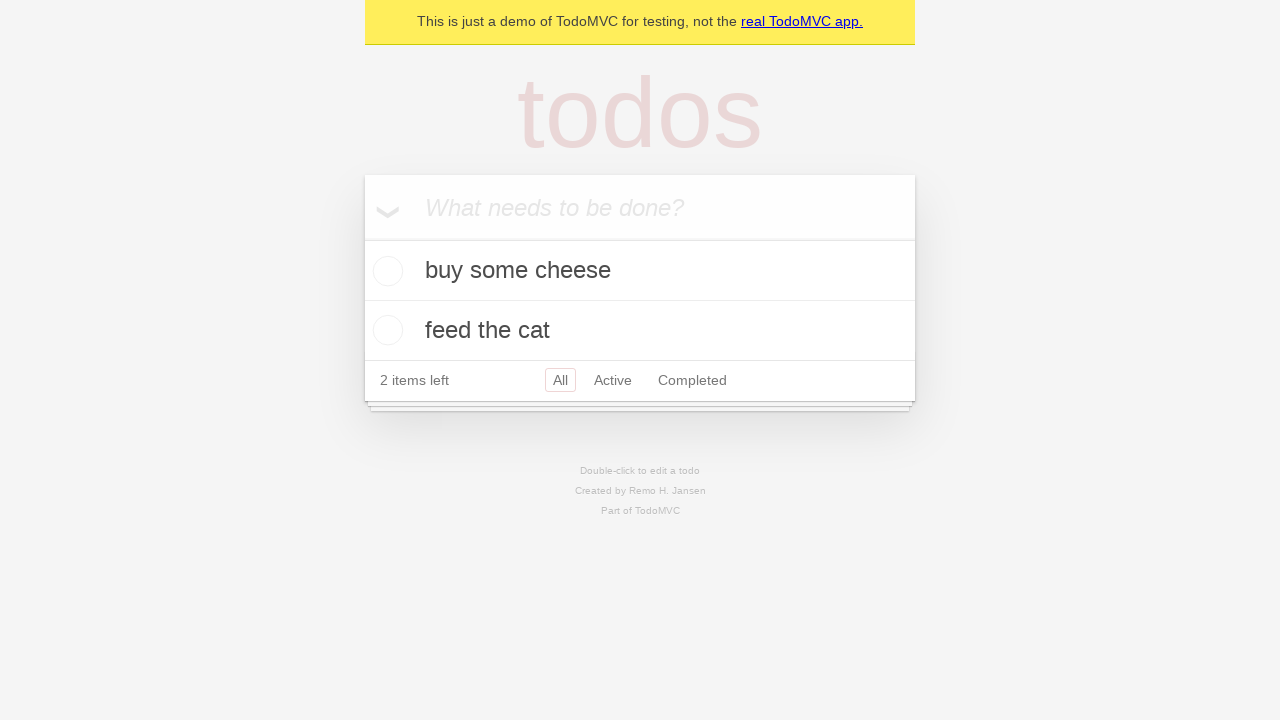

Filled third todo item with 'book a doctors appointment' on internal:attr=[placeholder="What needs to be done?"i]
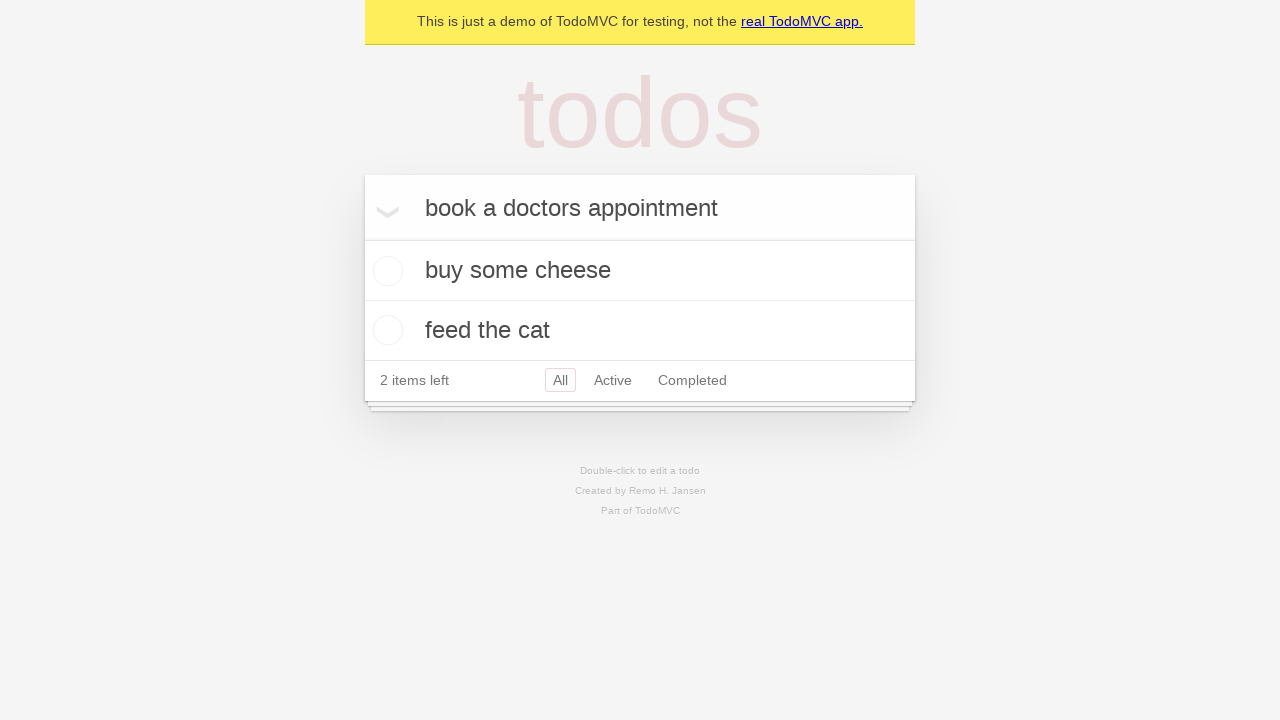

Pressed Enter to add third todo item on internal:attr=[placeholder="What needs to be done?"i]
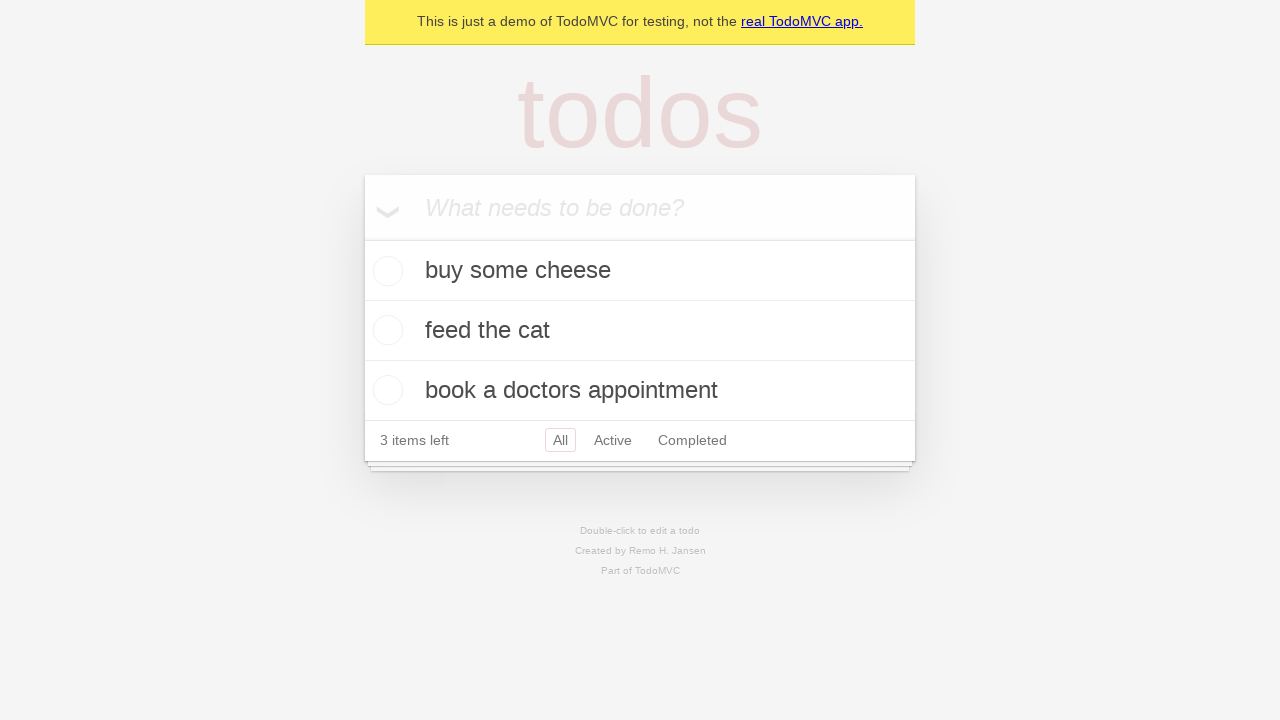

Clicked 'Mark all as complete' toggle to check all items at (362, 238) on internal:label="Mark all as complete"i
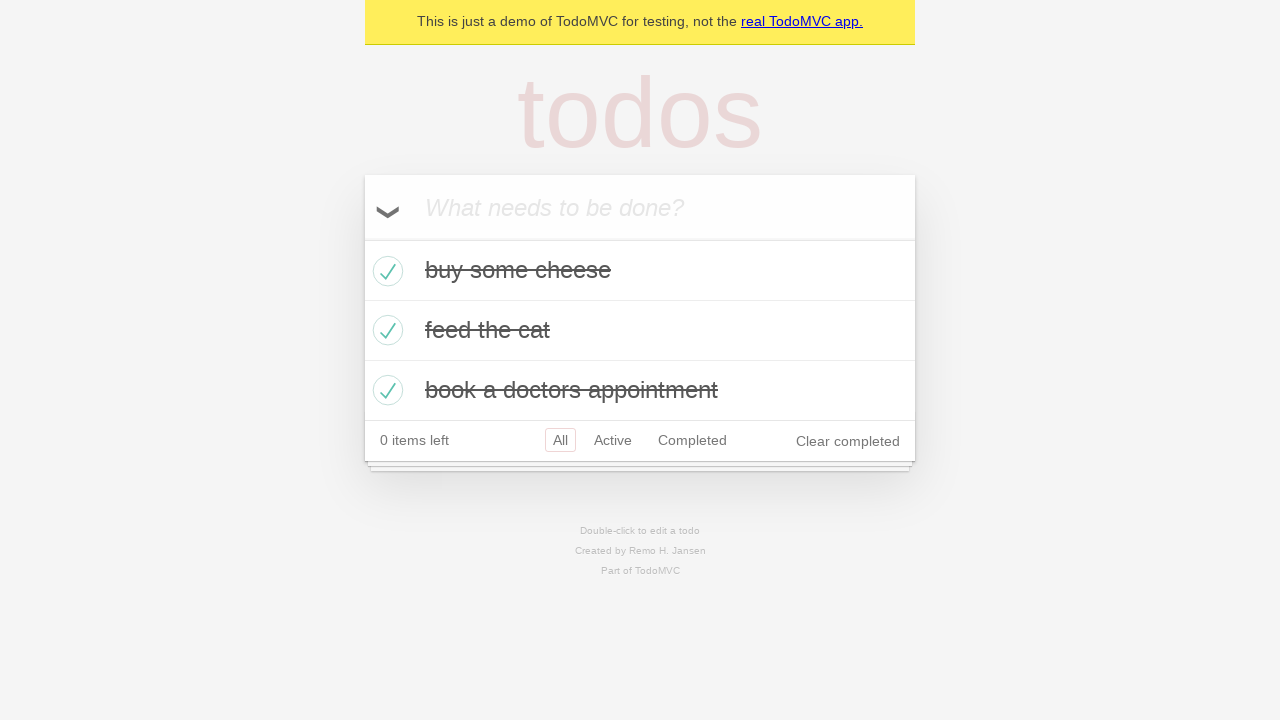

Clicked 'Mark all as complete' toggle to uncheck all items at (362, 238) on internal:label="Mark all as complete"i
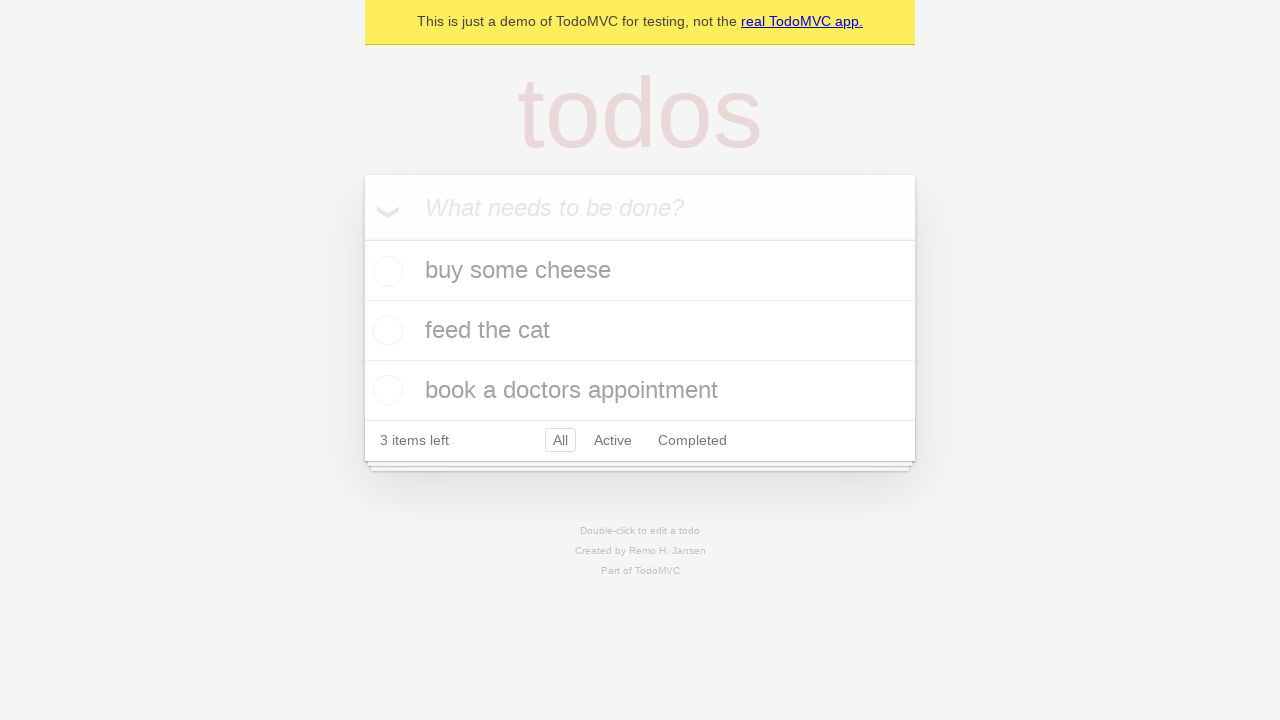

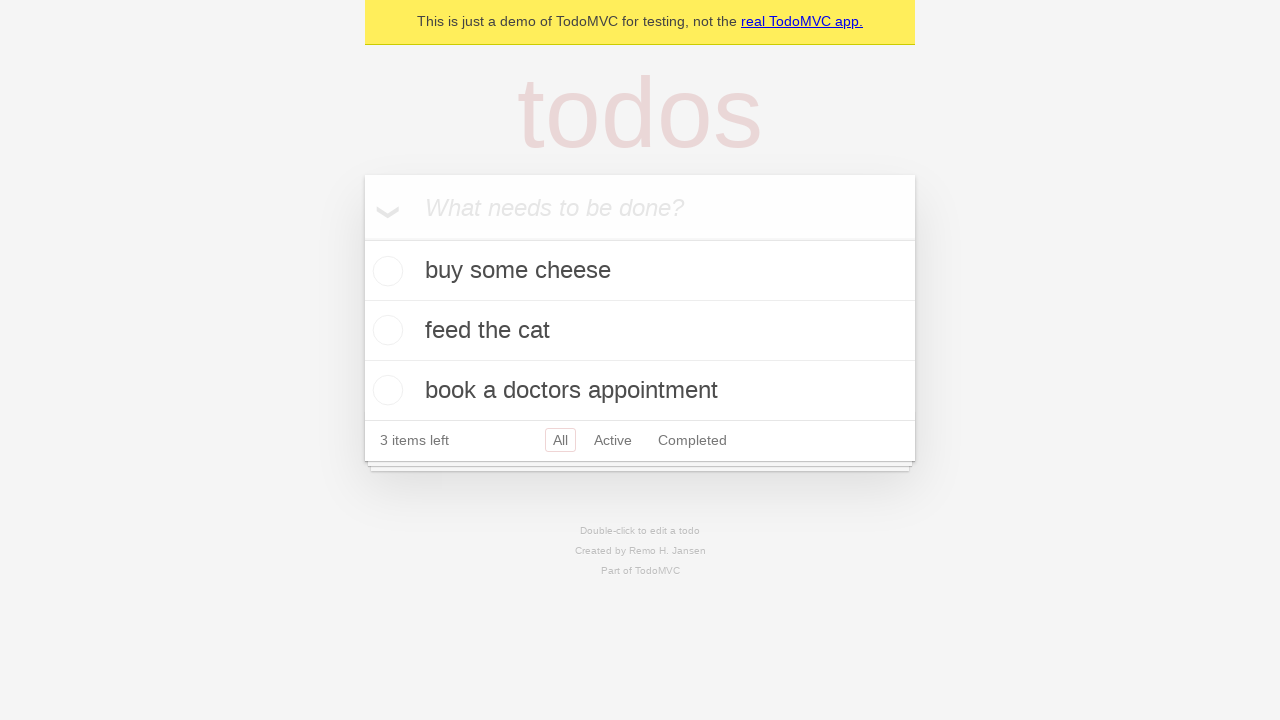